Tests dropdown list interaction using Playwright's select_option method - reads two numbers, calculates their sum, selects the corresponding dropdown value, and submits the form.

Starting URL: http://suninjuly.github.io/selects1.html

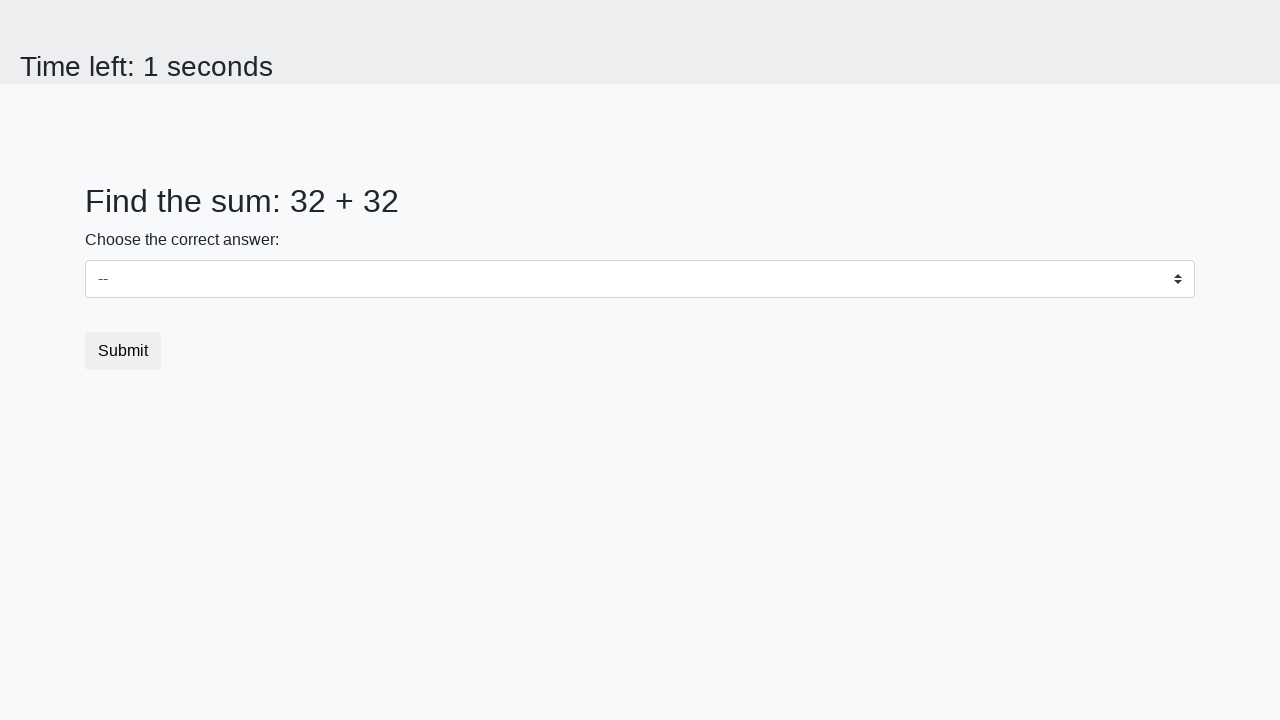

Located first number element (#num1)
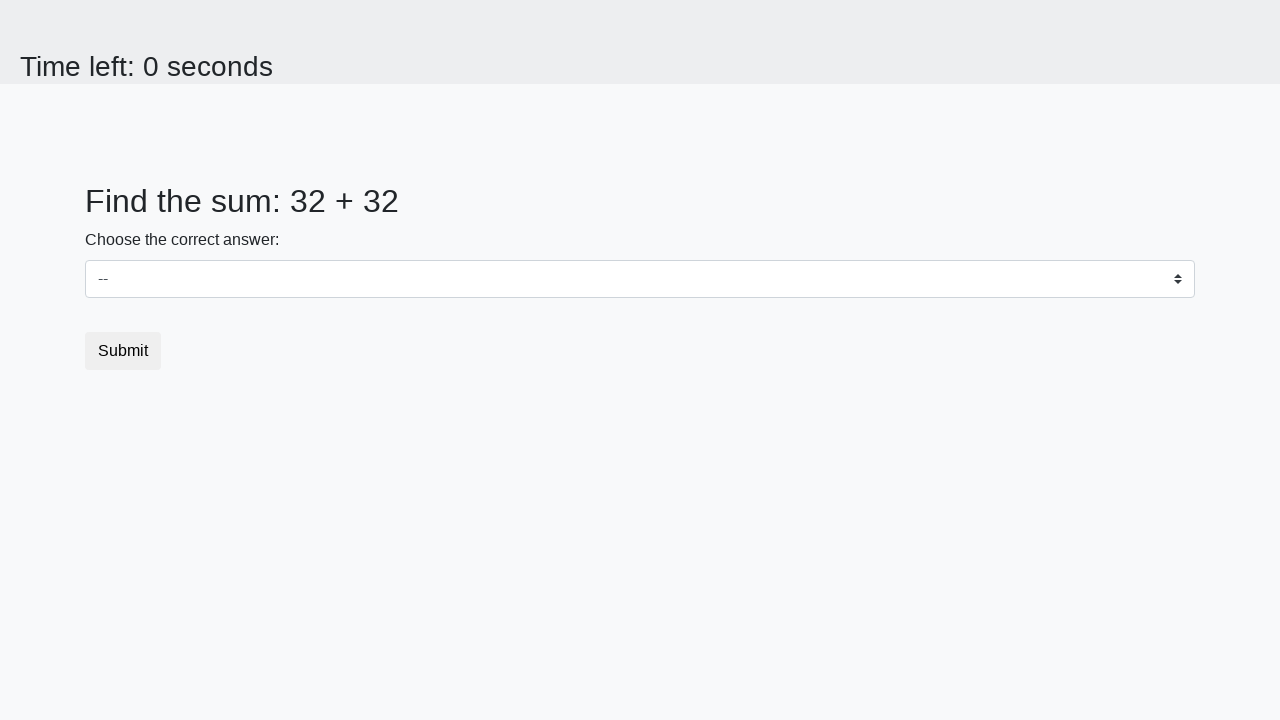

Located second number element (#num2)
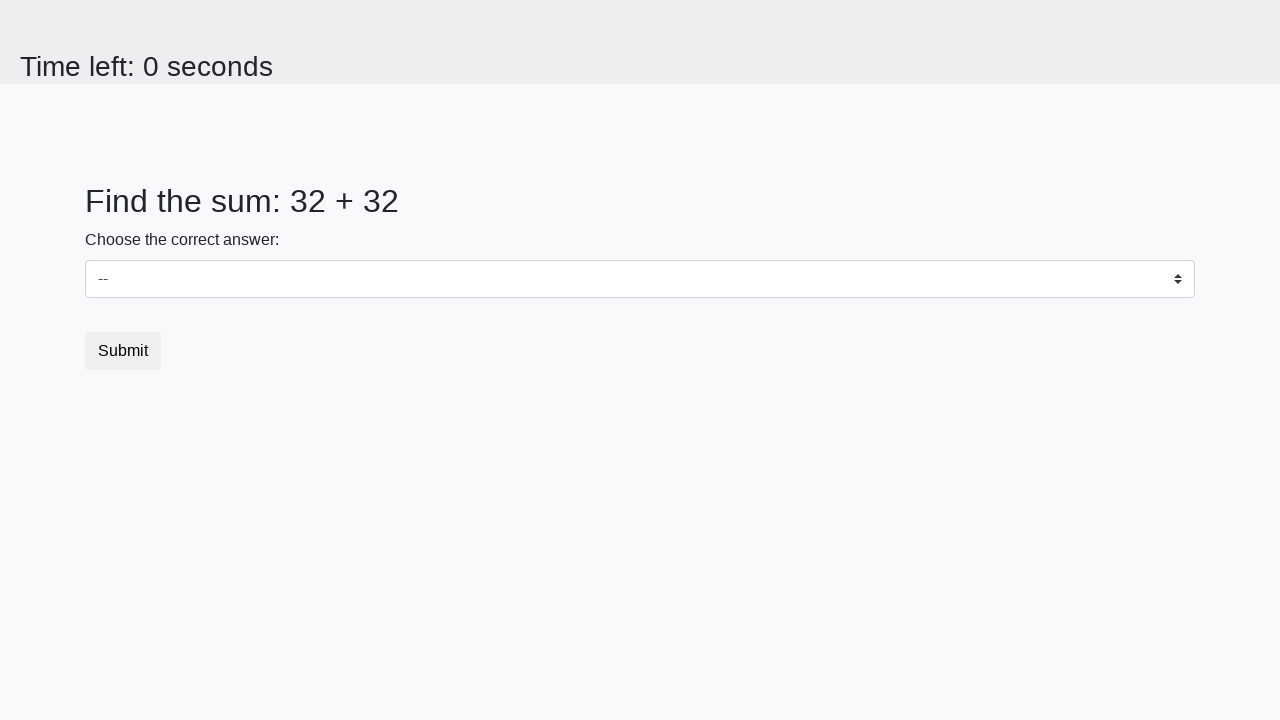

Retrieved first number: 32
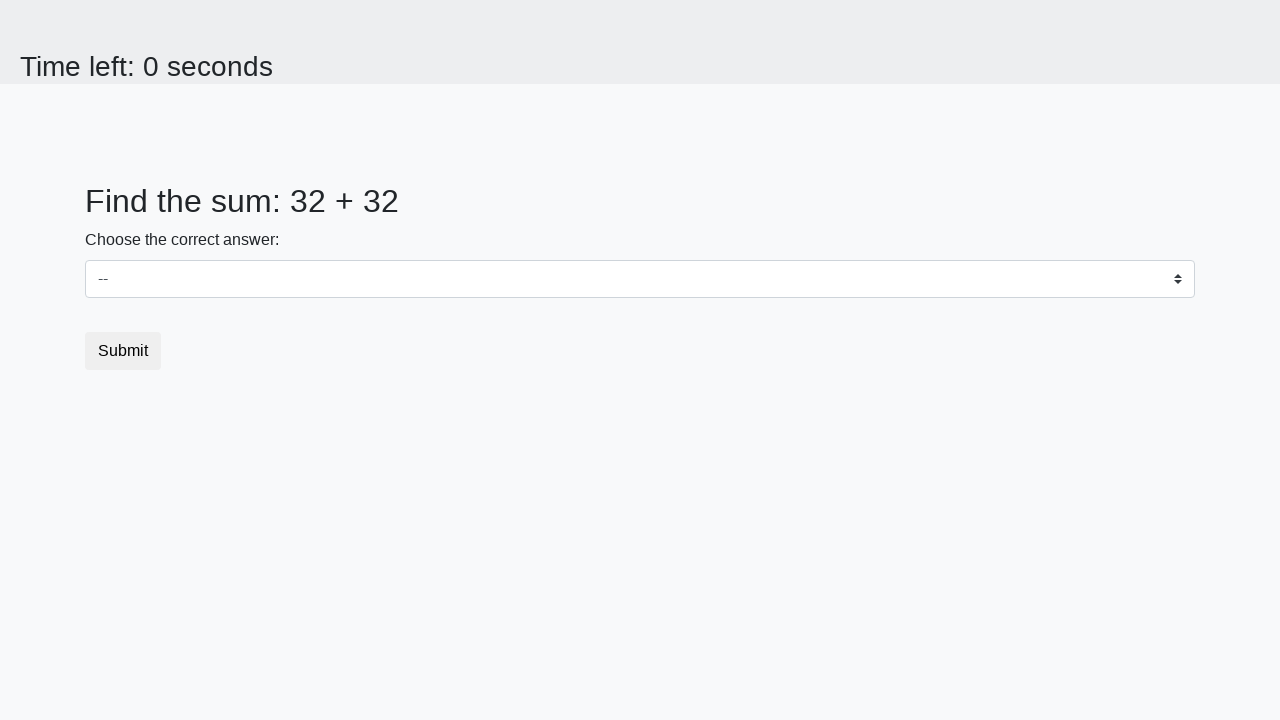

Retrieved second number: 32
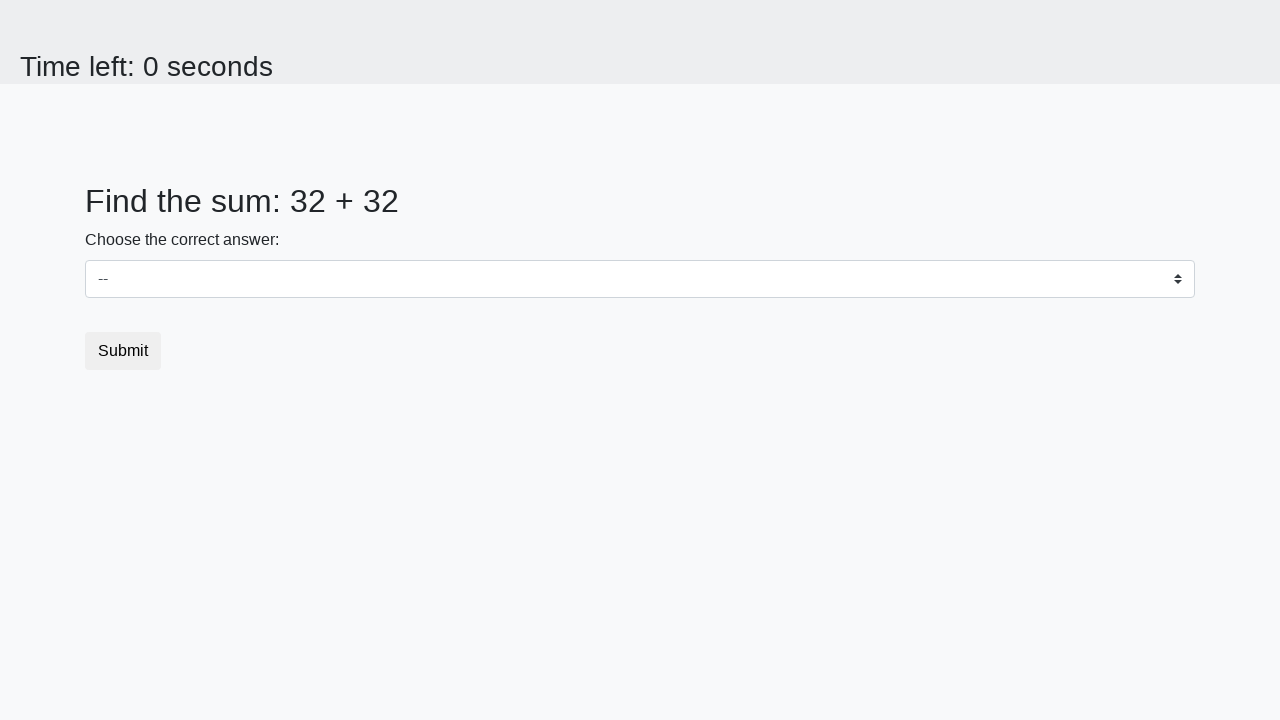

Calculated sum: 64
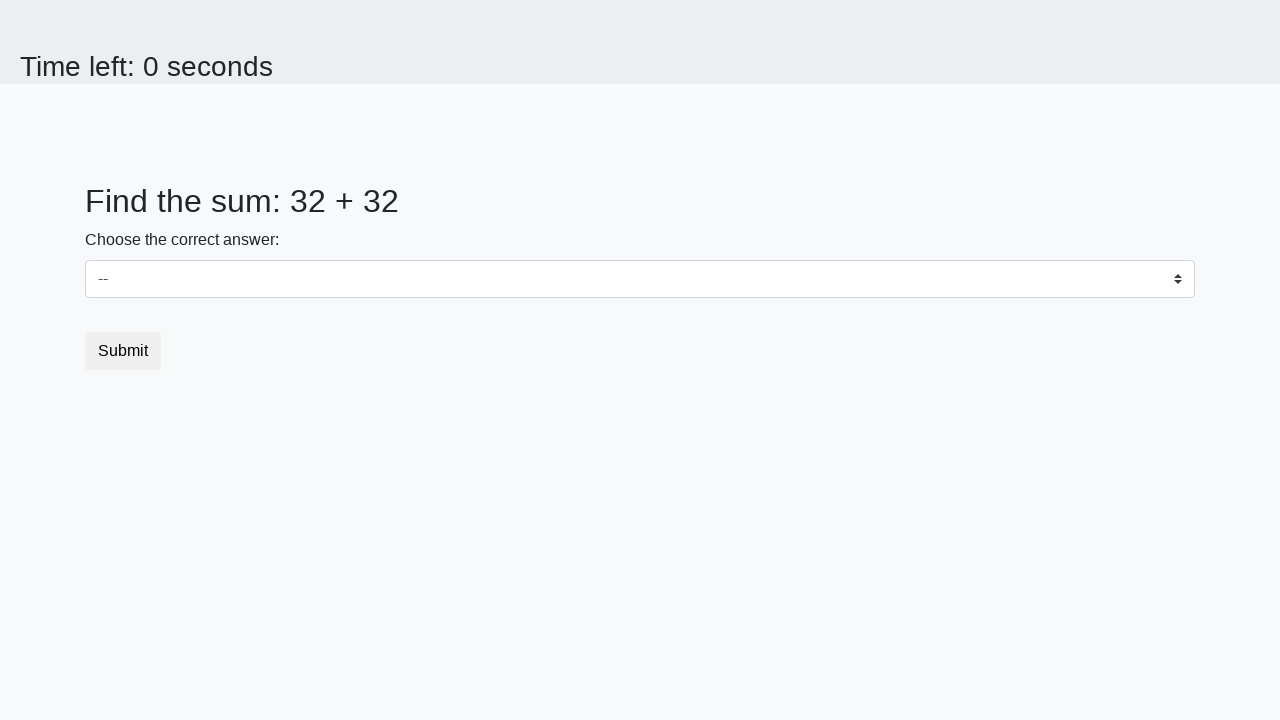

Selected dropdown option with value 64 on #dropdown
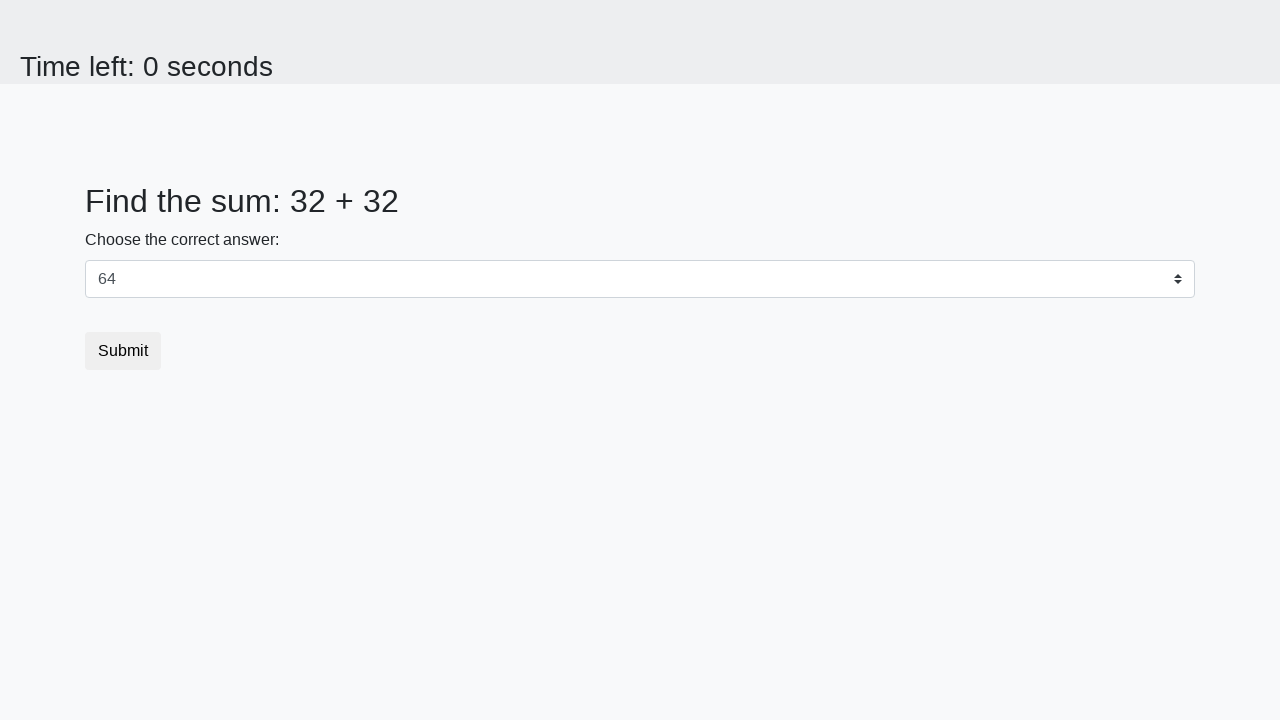

Clicked submit button at (123, 351) on button.btn
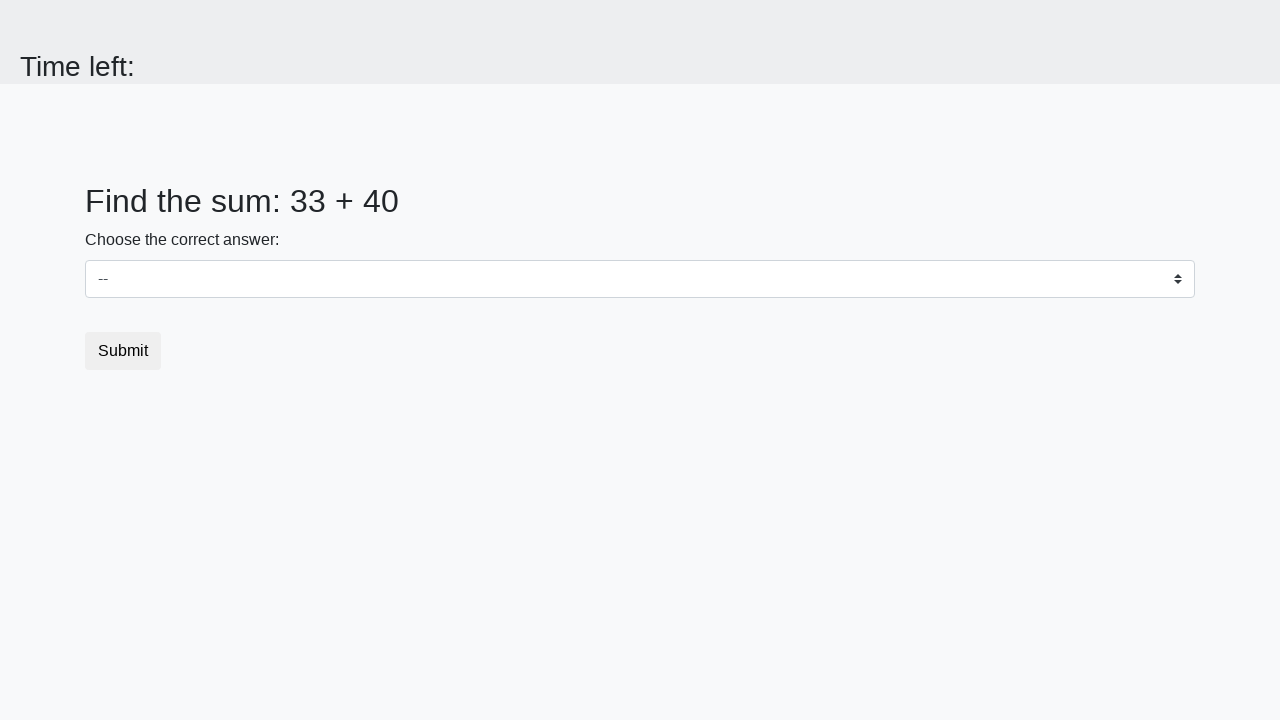

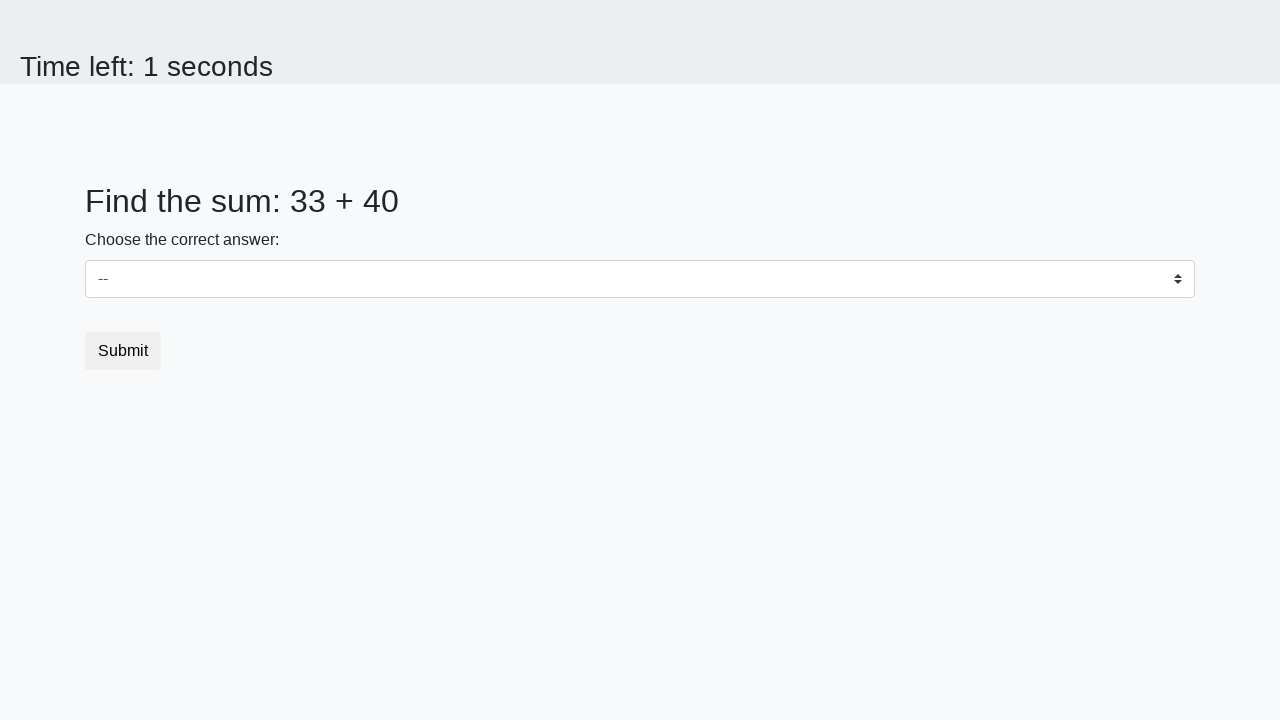